Tests a form that requires calculating the sum of two displayed numbers and selecting the result from a dropdown menu before submitting

Starting URL: http://suninjuly.github.io/selects1.html

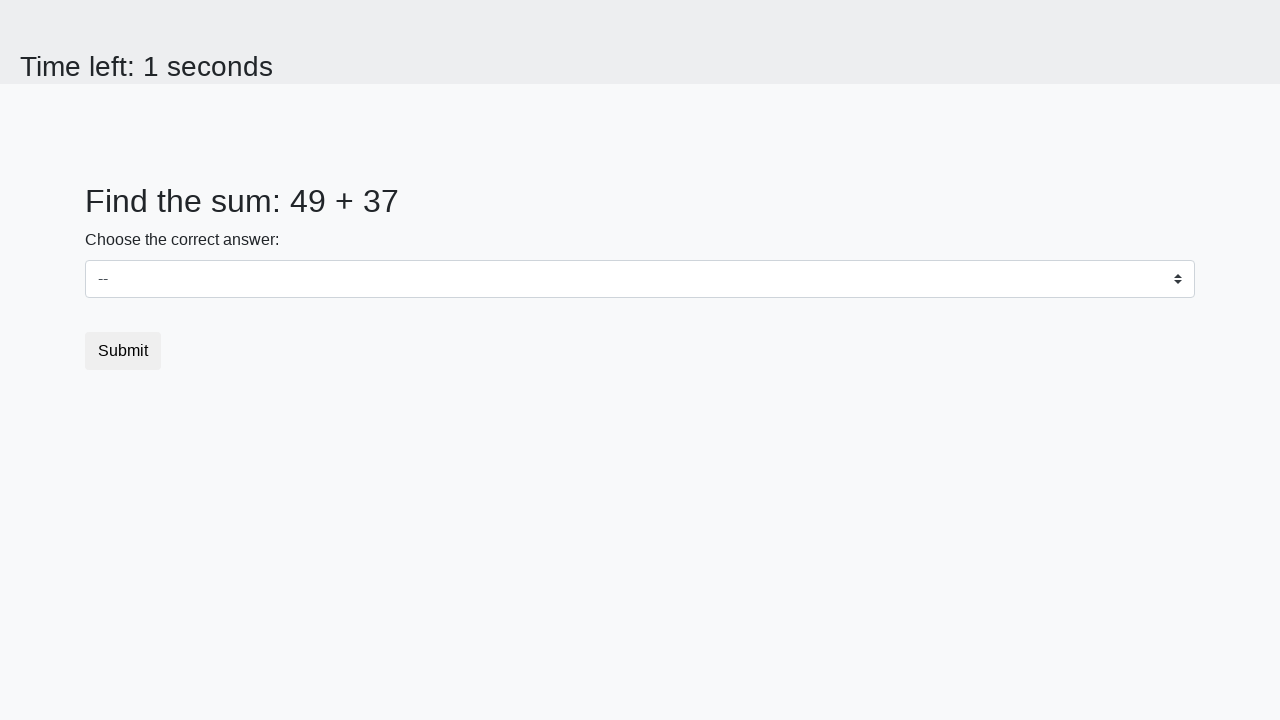

Retrieved first number from #num1 element
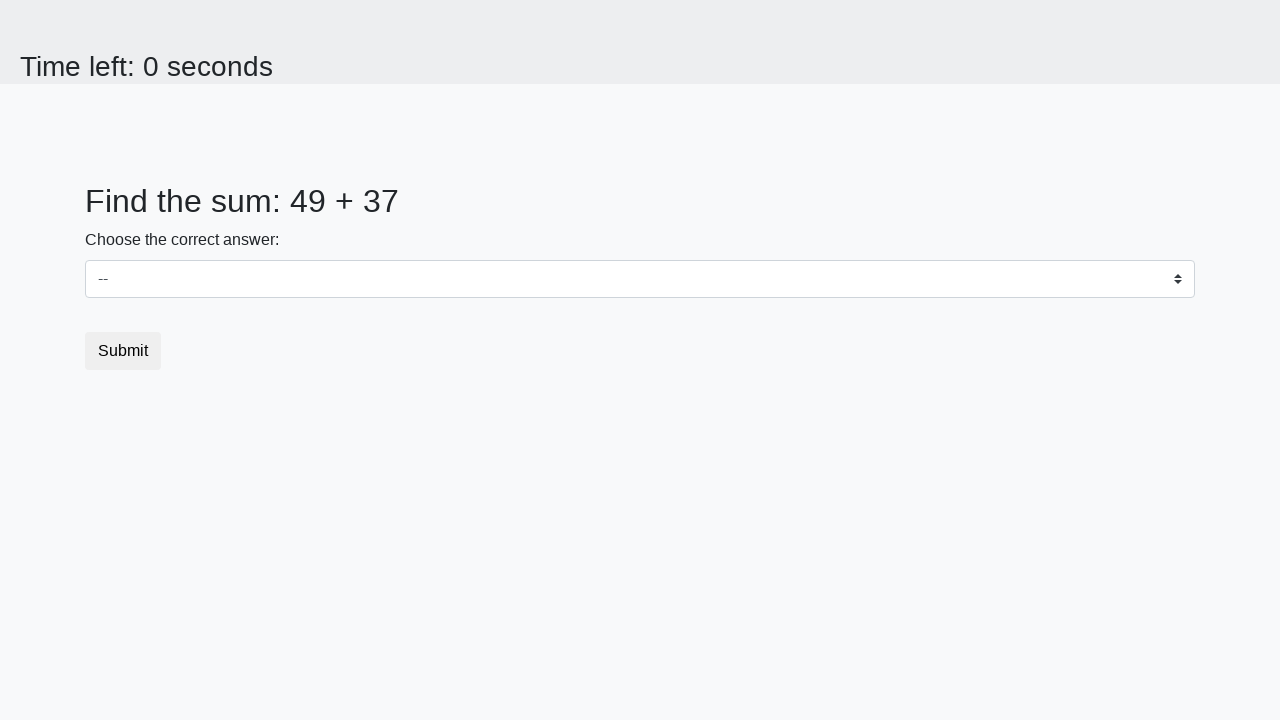

Retrieved second number from #num2 element
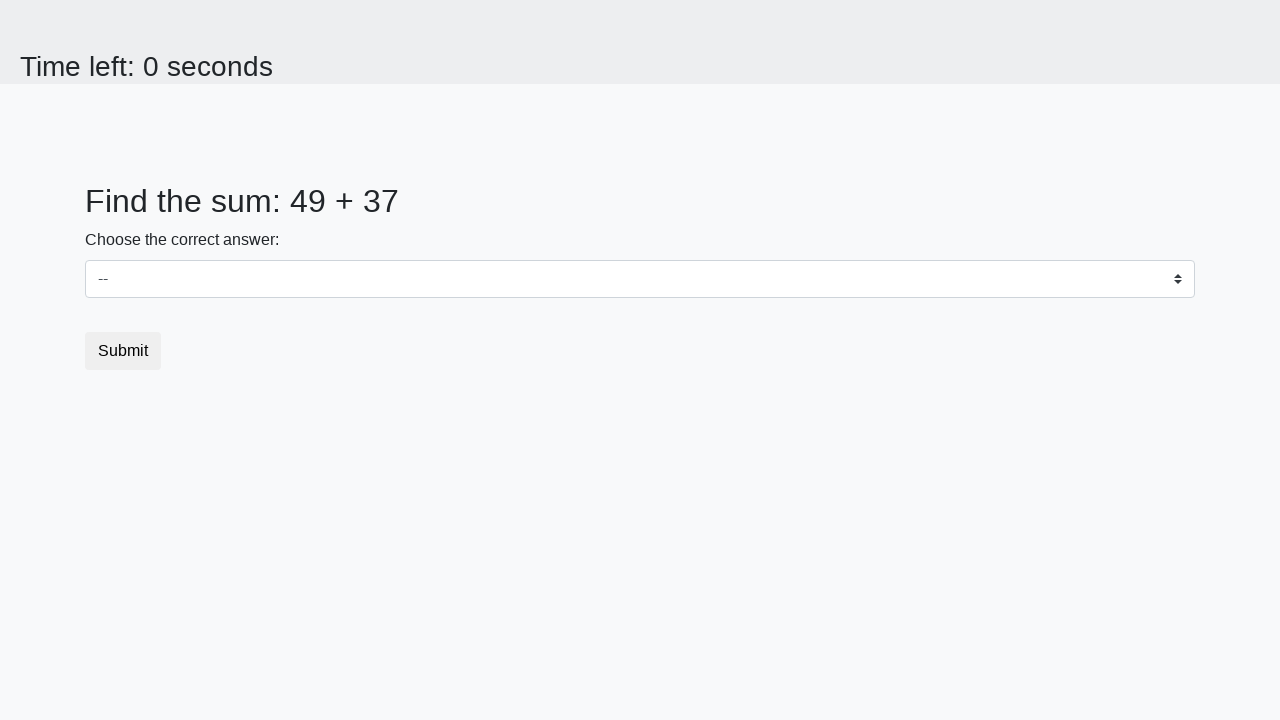

Calculated sum of 49 + 37 = 86
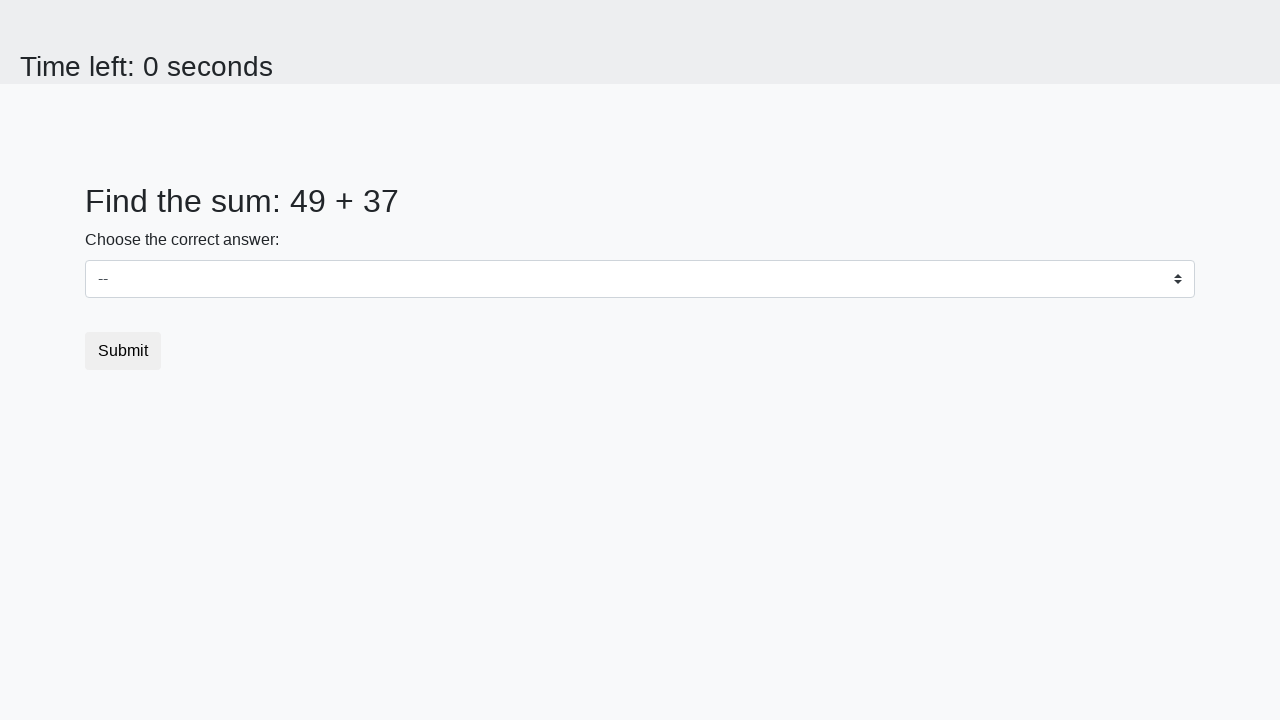

Selected value 86 from dropdown menu on #dropdown
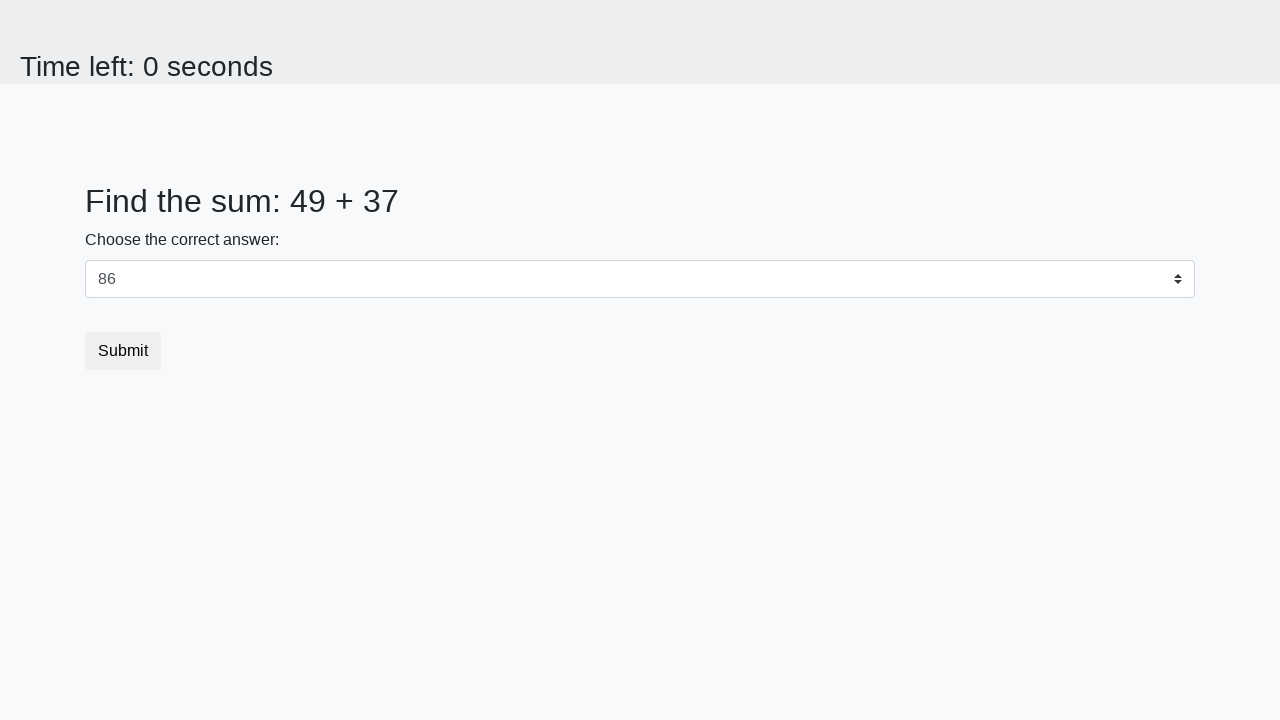

Clicked submit button to complete form at (123, 351) on button.btn
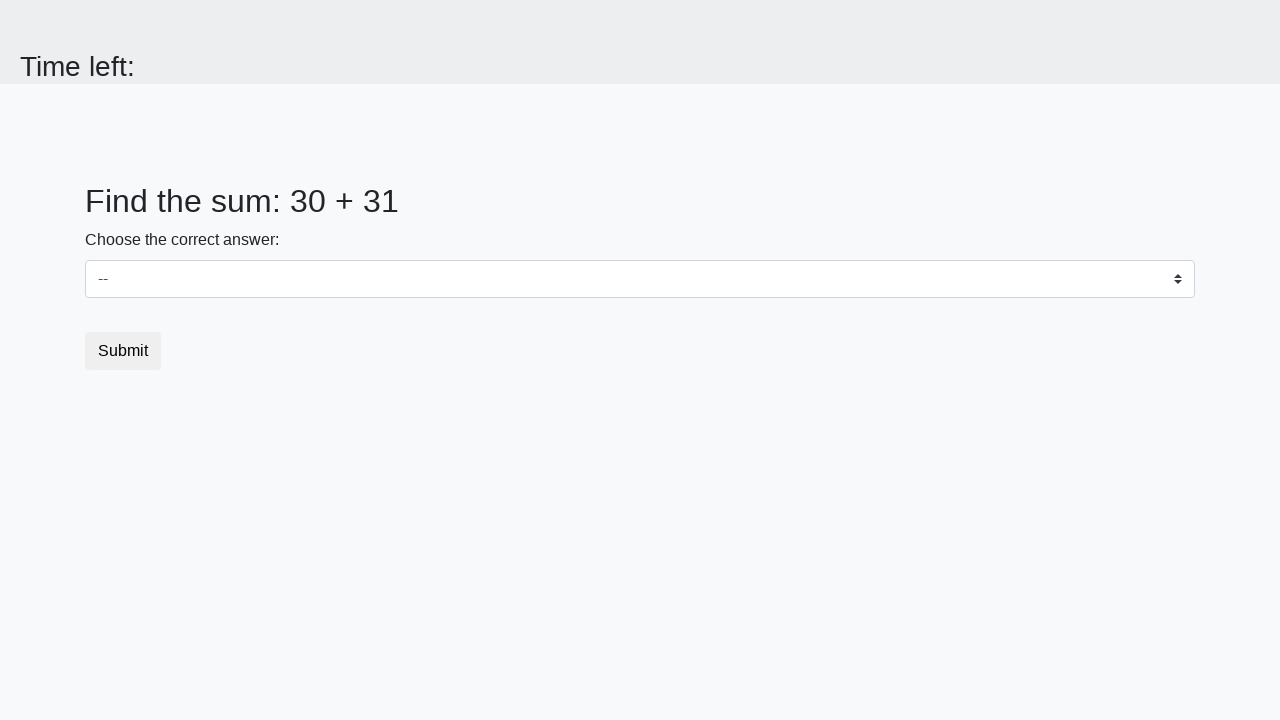

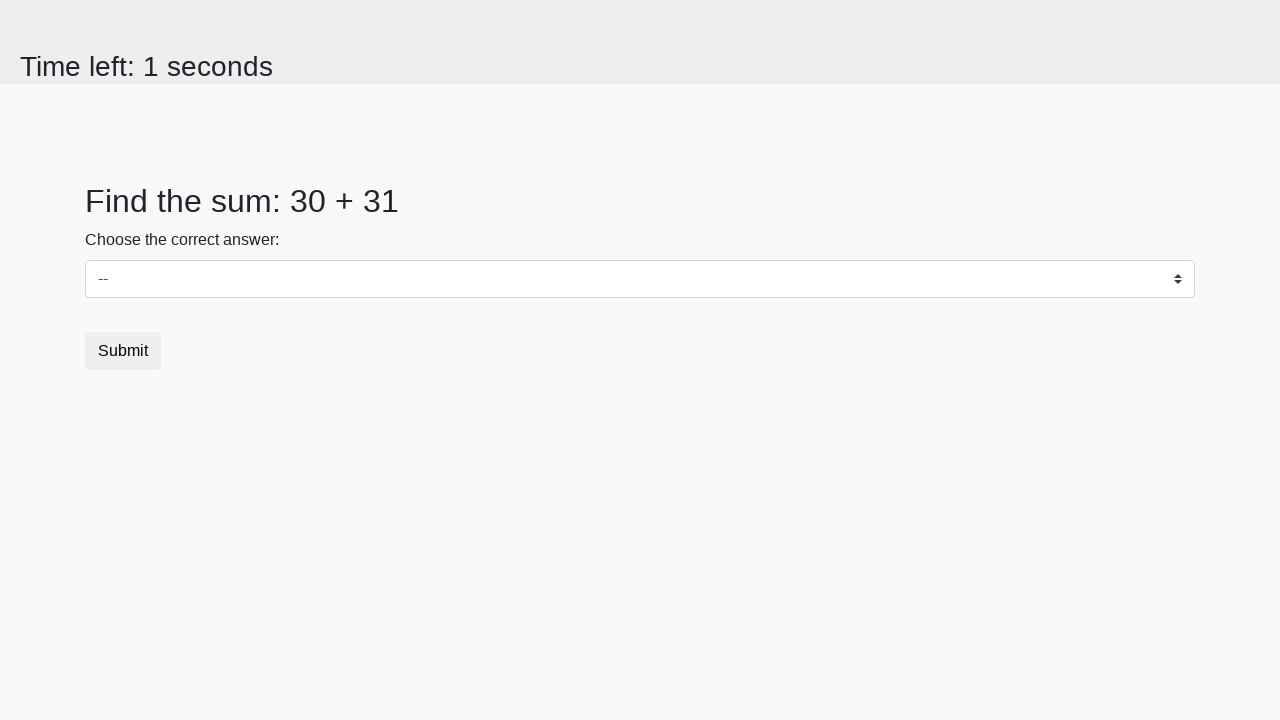